Navigates to a grocery shopping site and adds specific vegetables (Cucumber and Beetroot) to the cart by finding them in the product list

Starting URL: https://rahulshettyacademy.com/seleniumPractise/#/

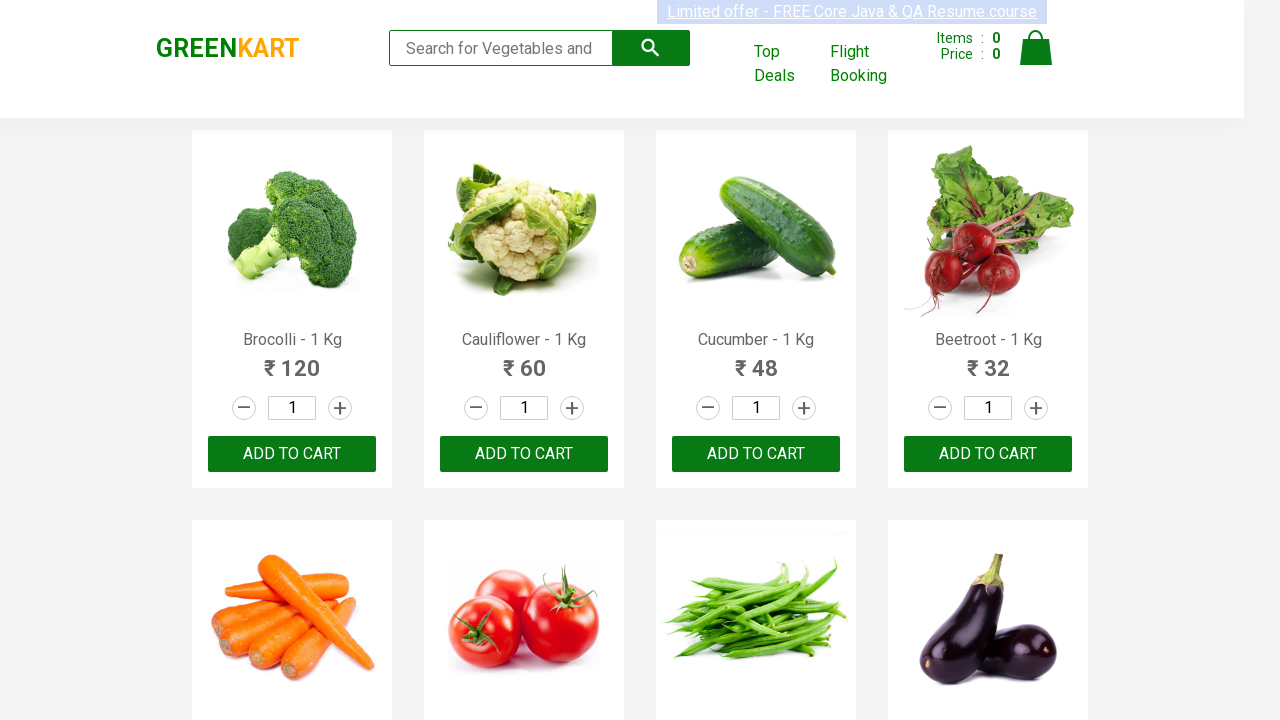

Waited for products to load on the page
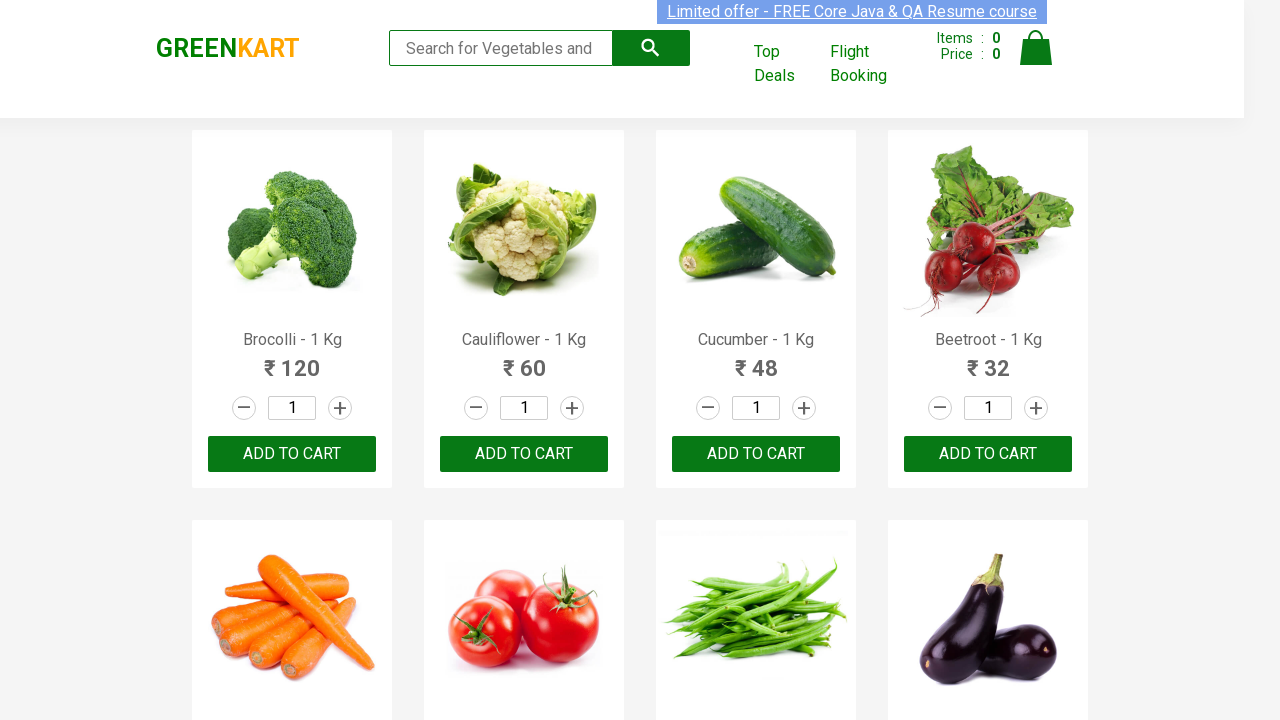

Retrieved all product name elements
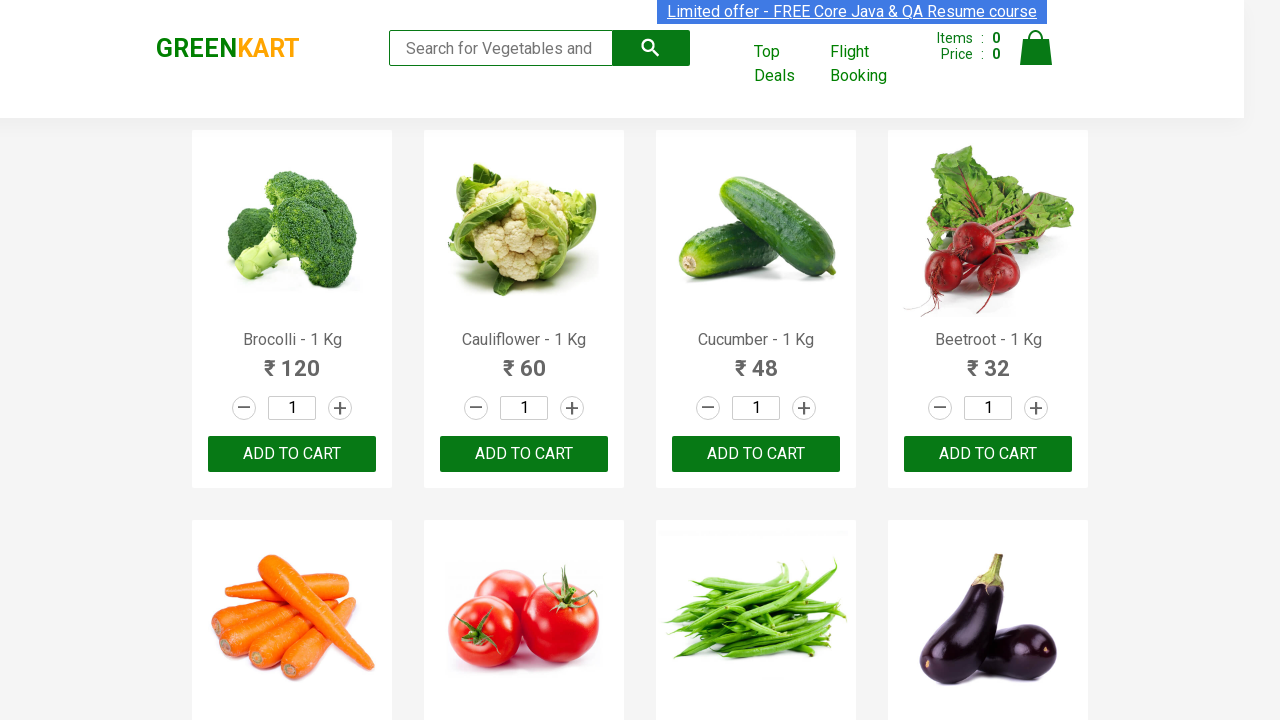

Retrieved all add to cart buttons
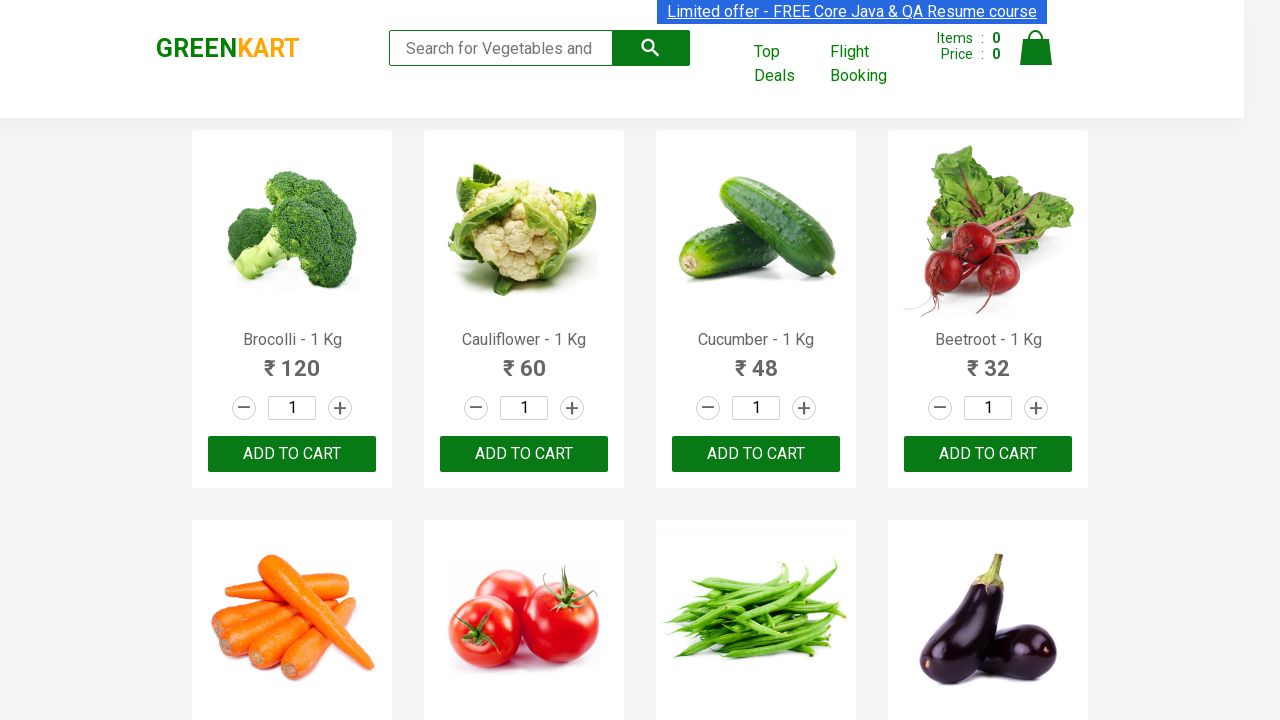

Added Cucumber to cart
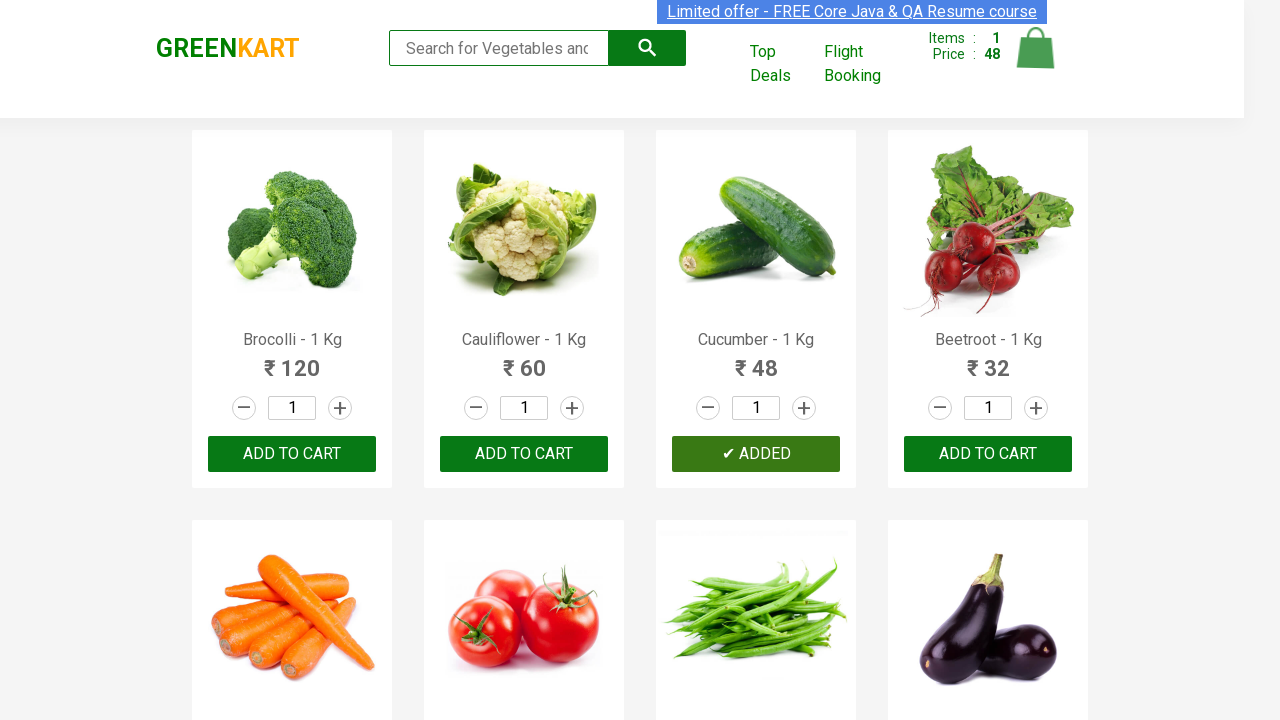

Added Beetroot to cart
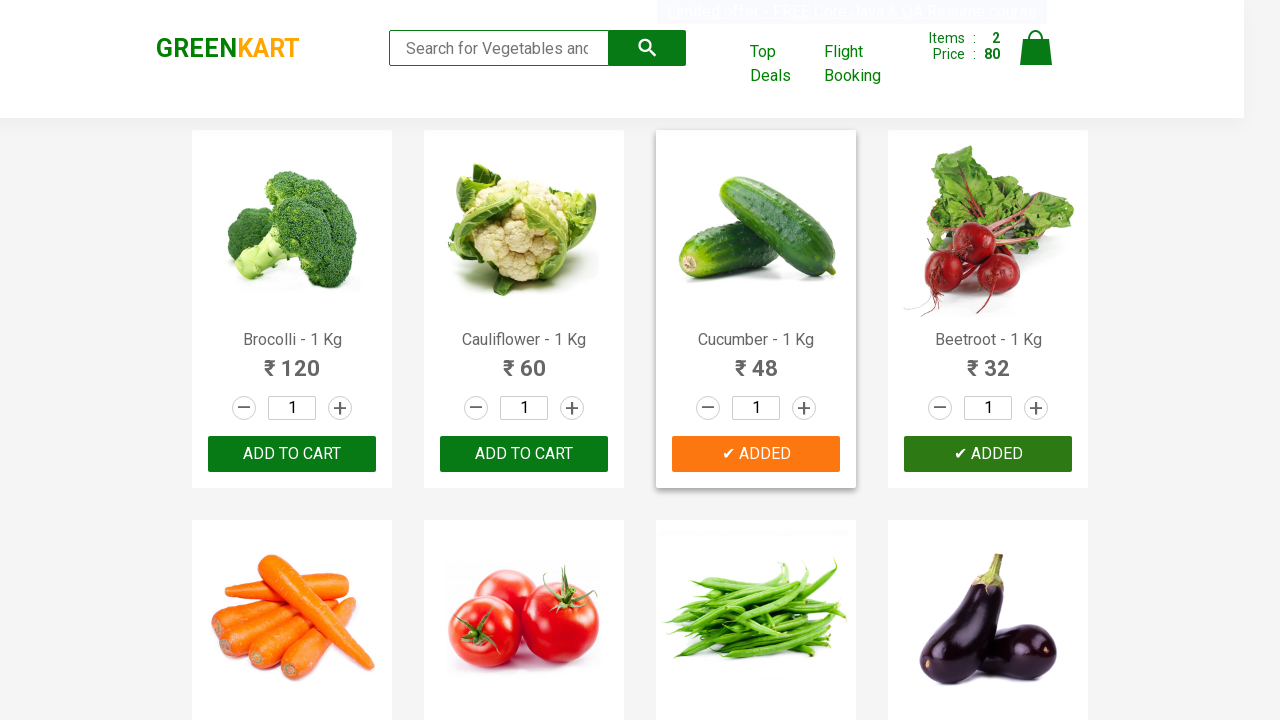

Successfully added all vegetables (Cucumber and Beetroot) to cart
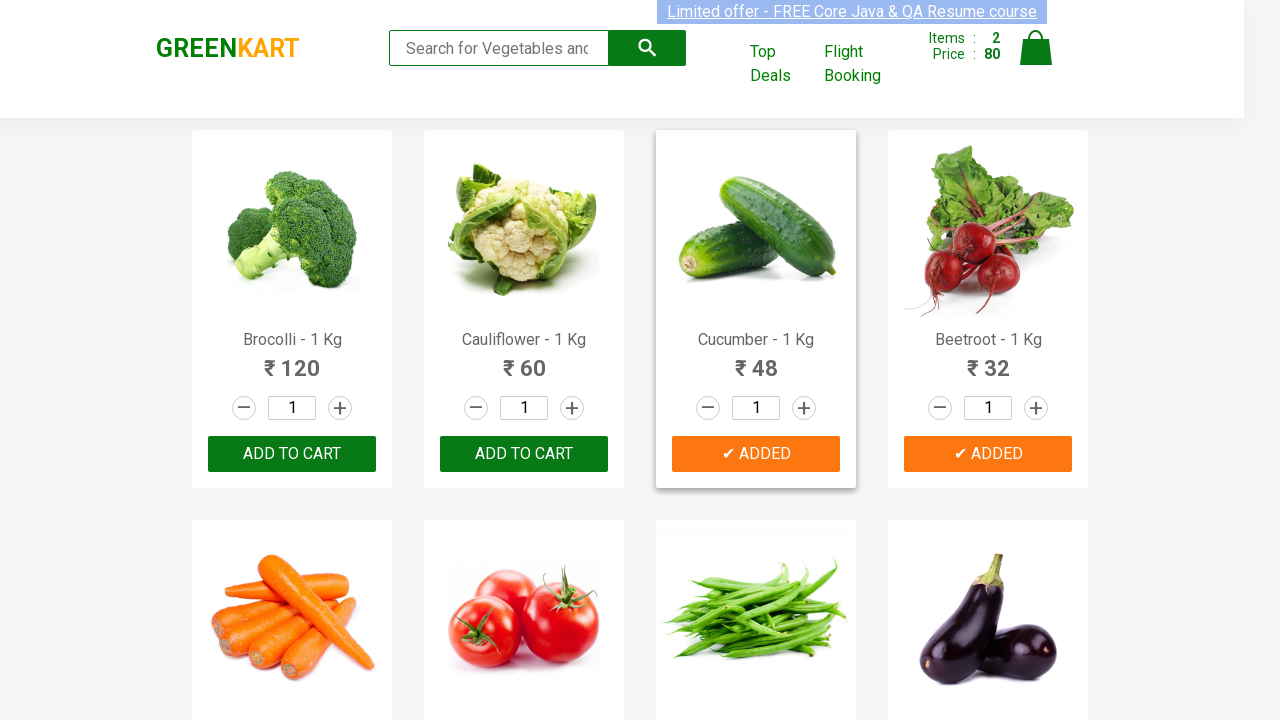

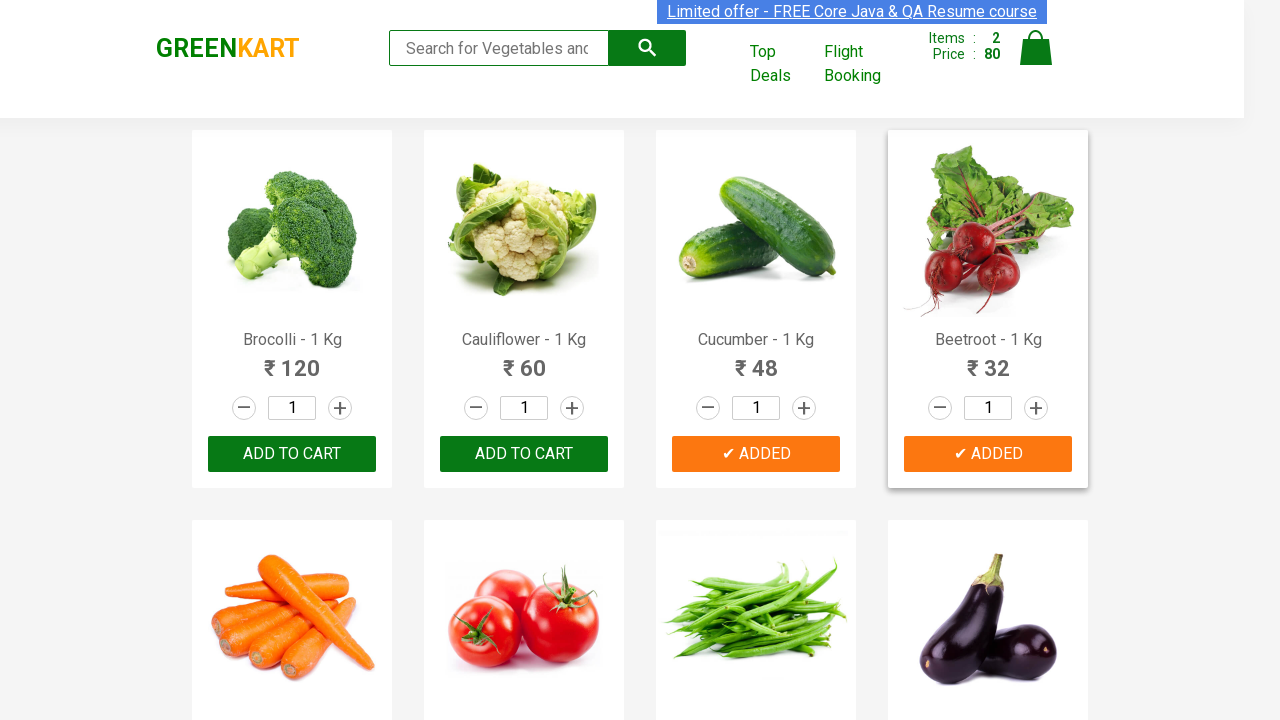